Navigates to Snapdeal homepage and waits for the page to load. This appears to be an incomplete test setup that was intended for mouse hover functionality.

Starting URL: https://www.snapdeal.com/

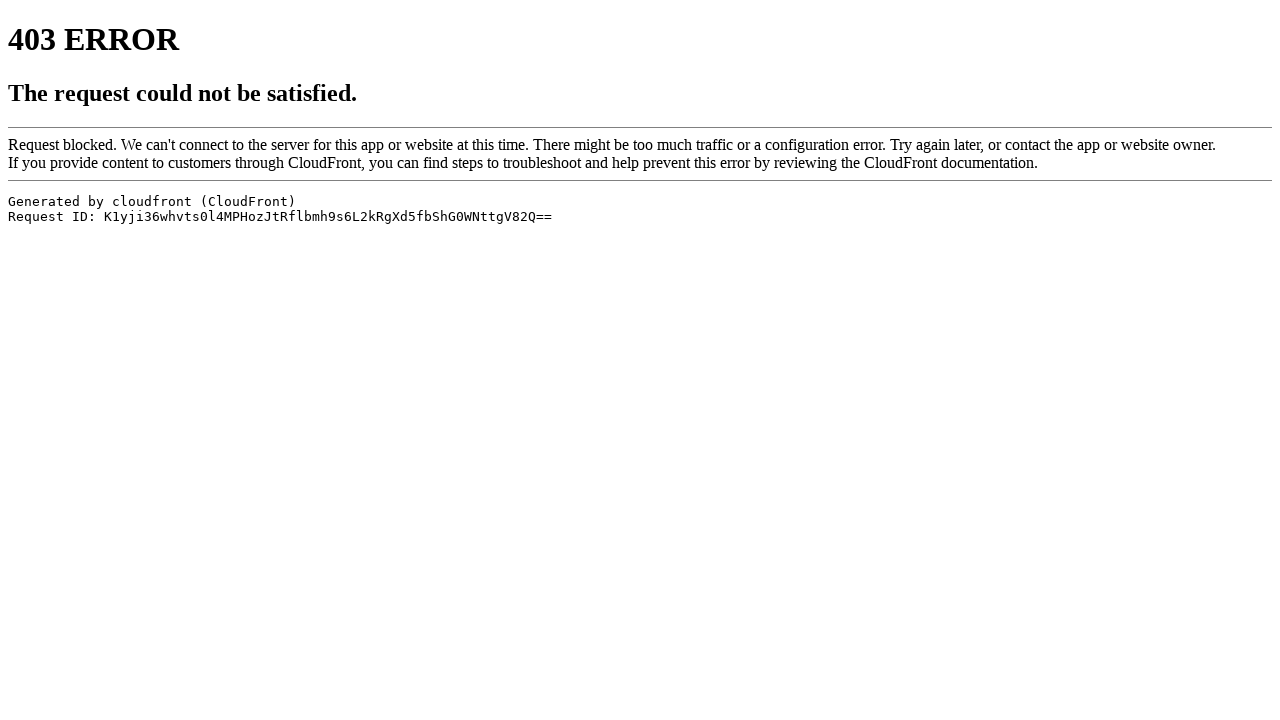

Navigated to Snapdeal homepage
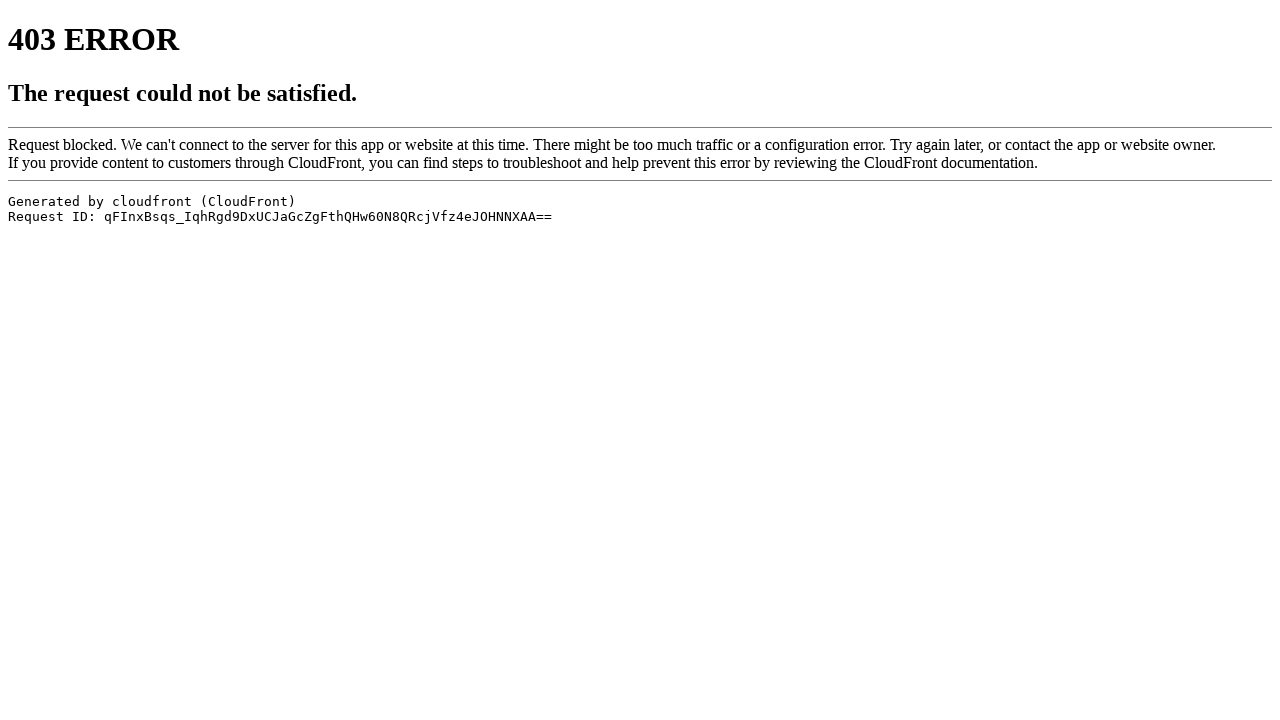

Waited for page to load (domcontentloaded state)
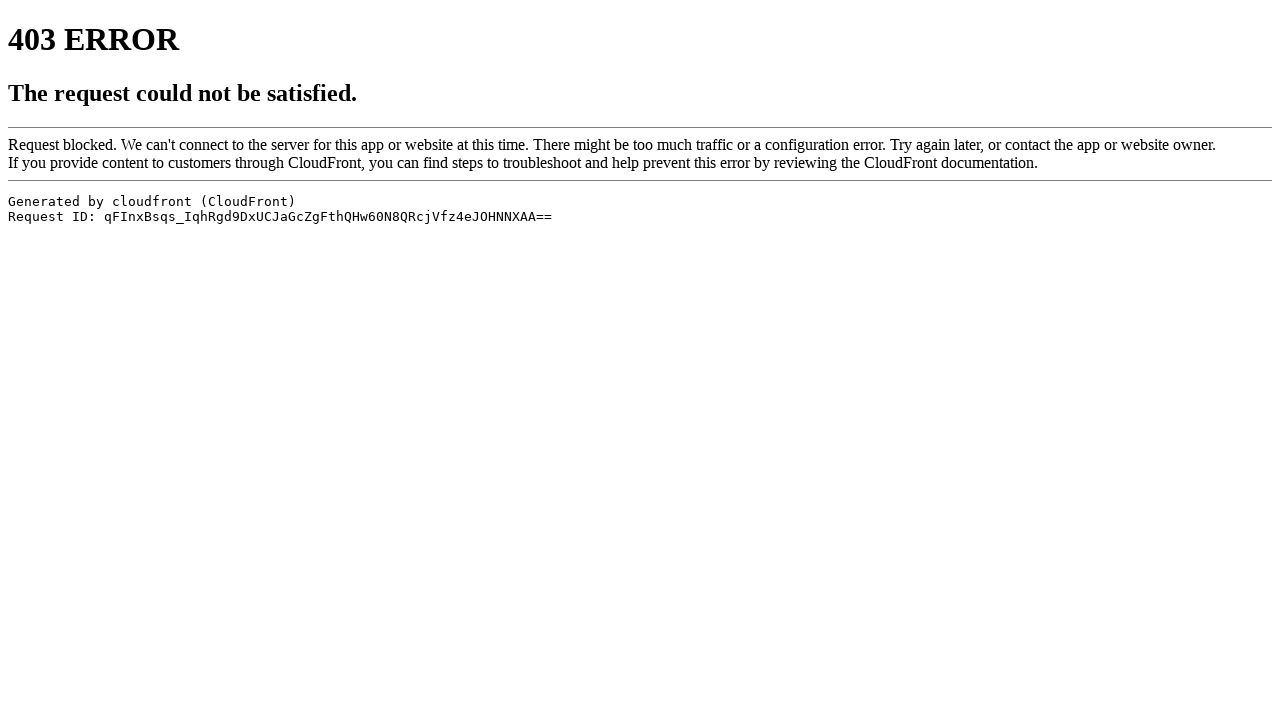

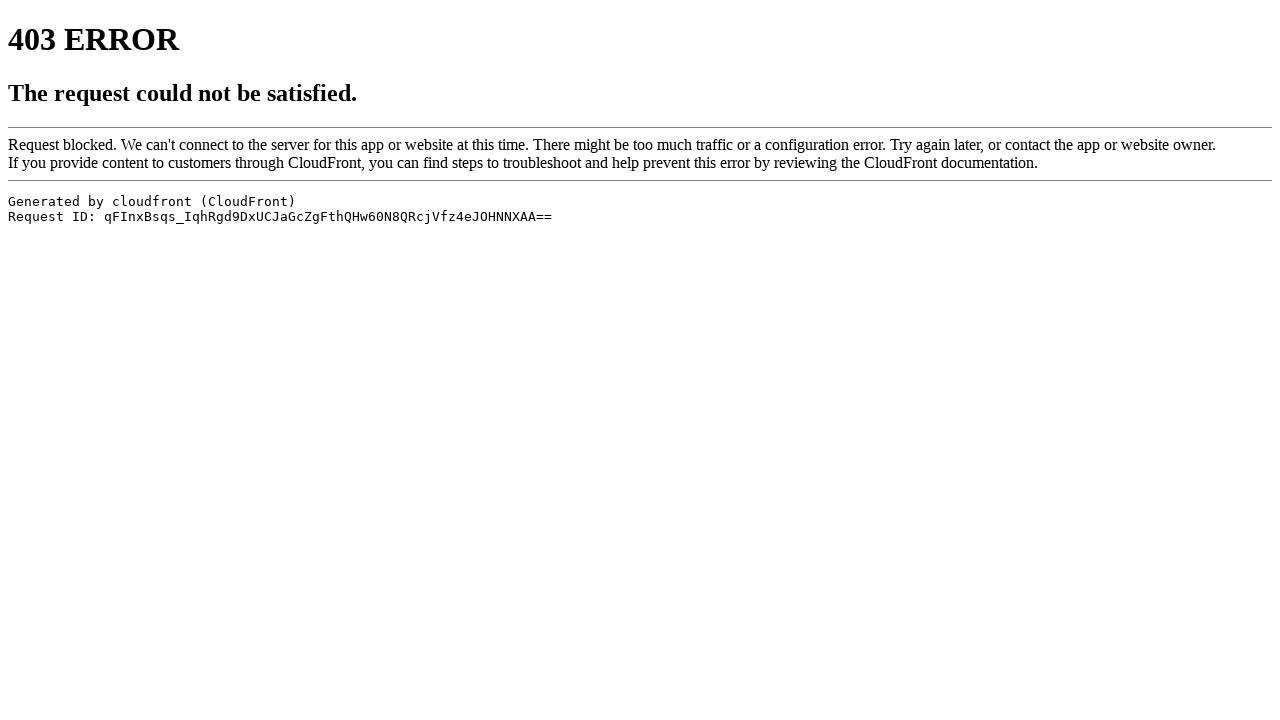